Tests dynamic loading by clicking a start button and waiting for "Hello World!" text to appear

Starting URL: https://automationfc.github.io/dynamic-loading/

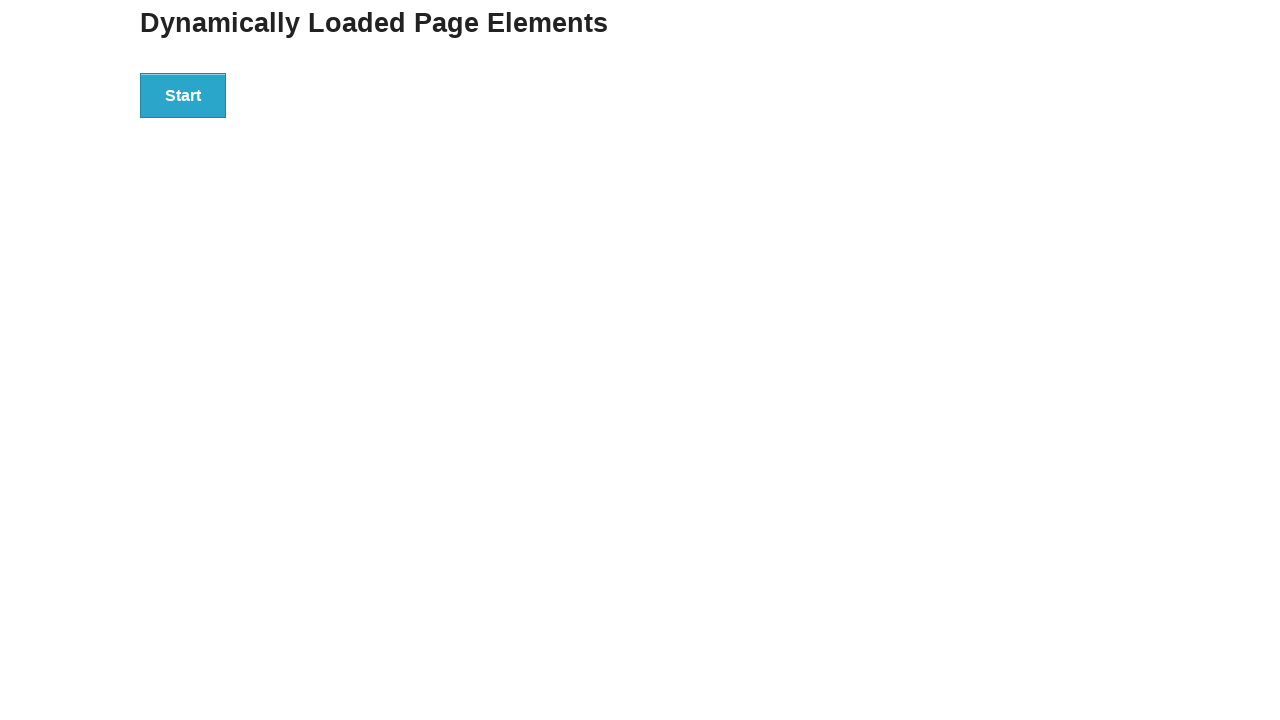

Clicked the start button to trigger dynamic loading at (183, 95) on div#start>button
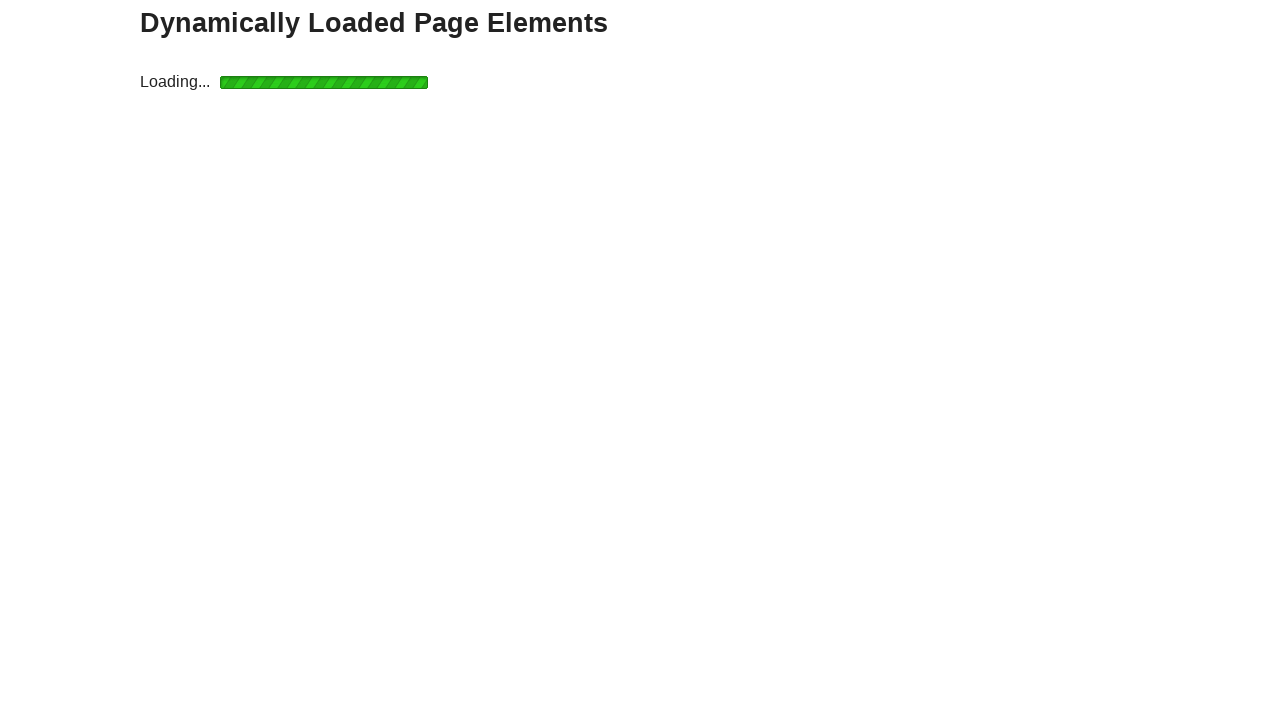

Verified that 'Hello World!' text appeared after dynamic loading
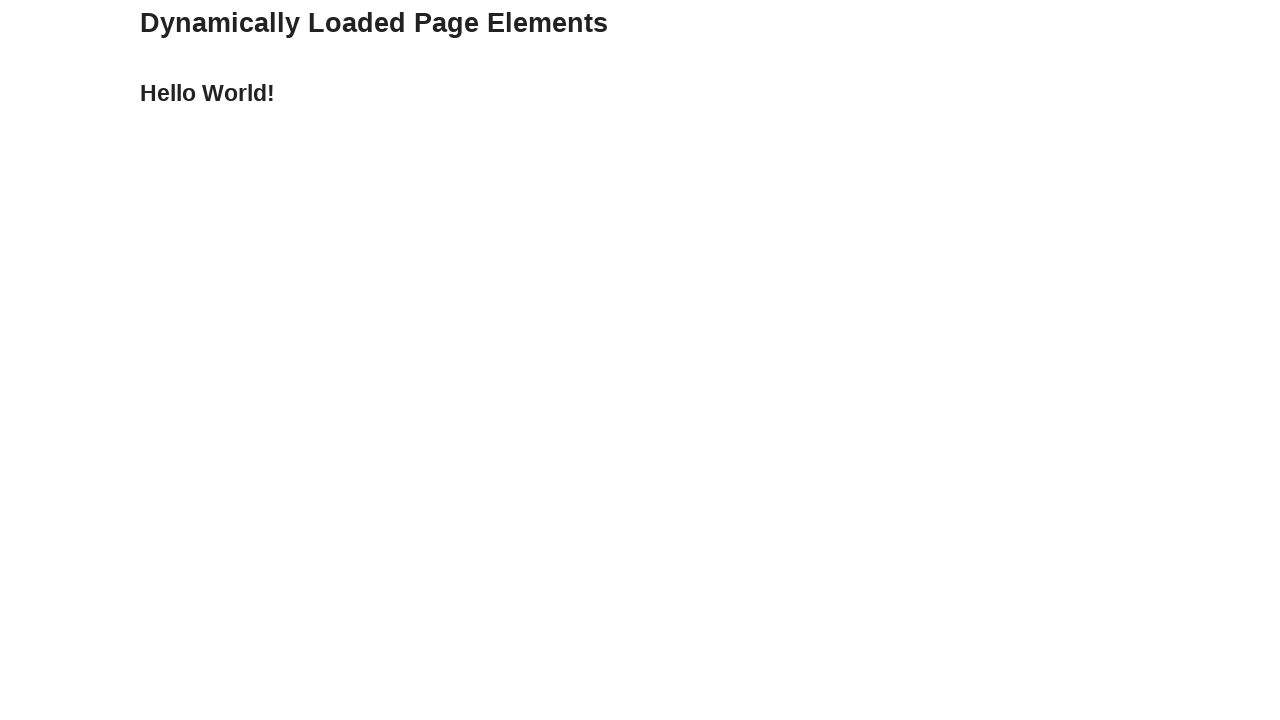

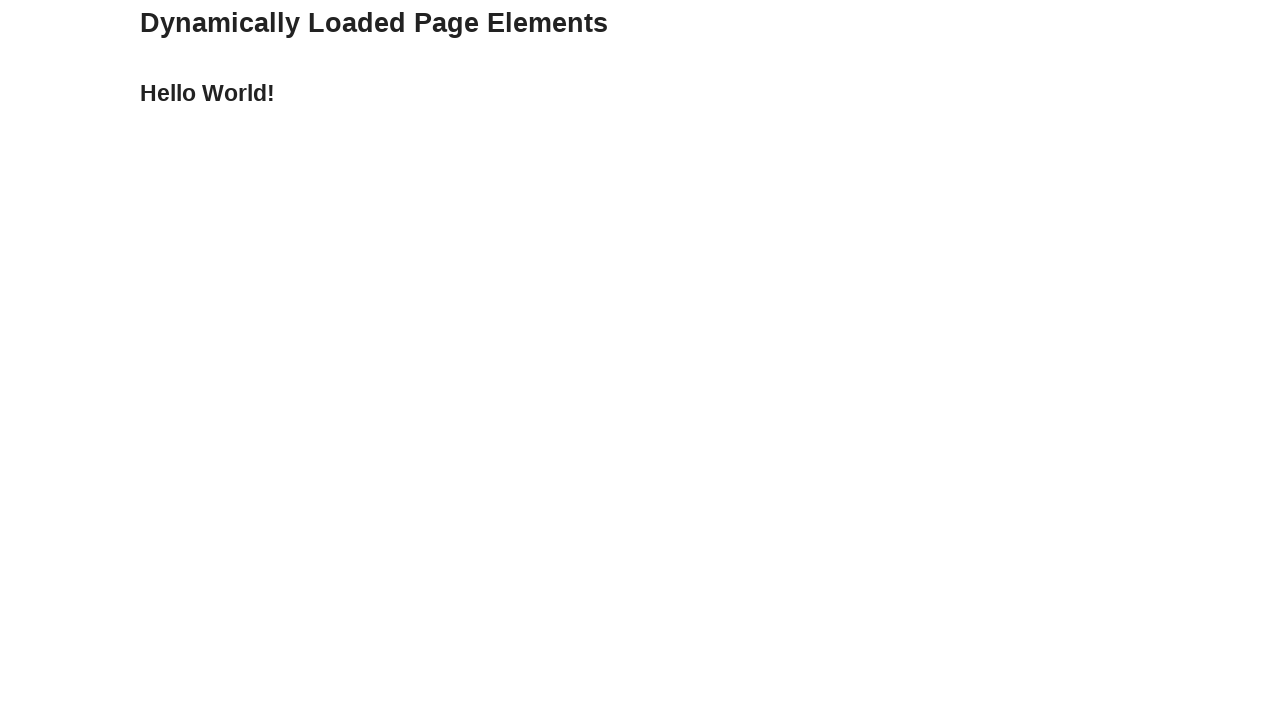